Tests mouse hover functionality by hovering over a menu item and clicking on a submenu option

Starting URL: http://demo.automationtesting.in/Register.html

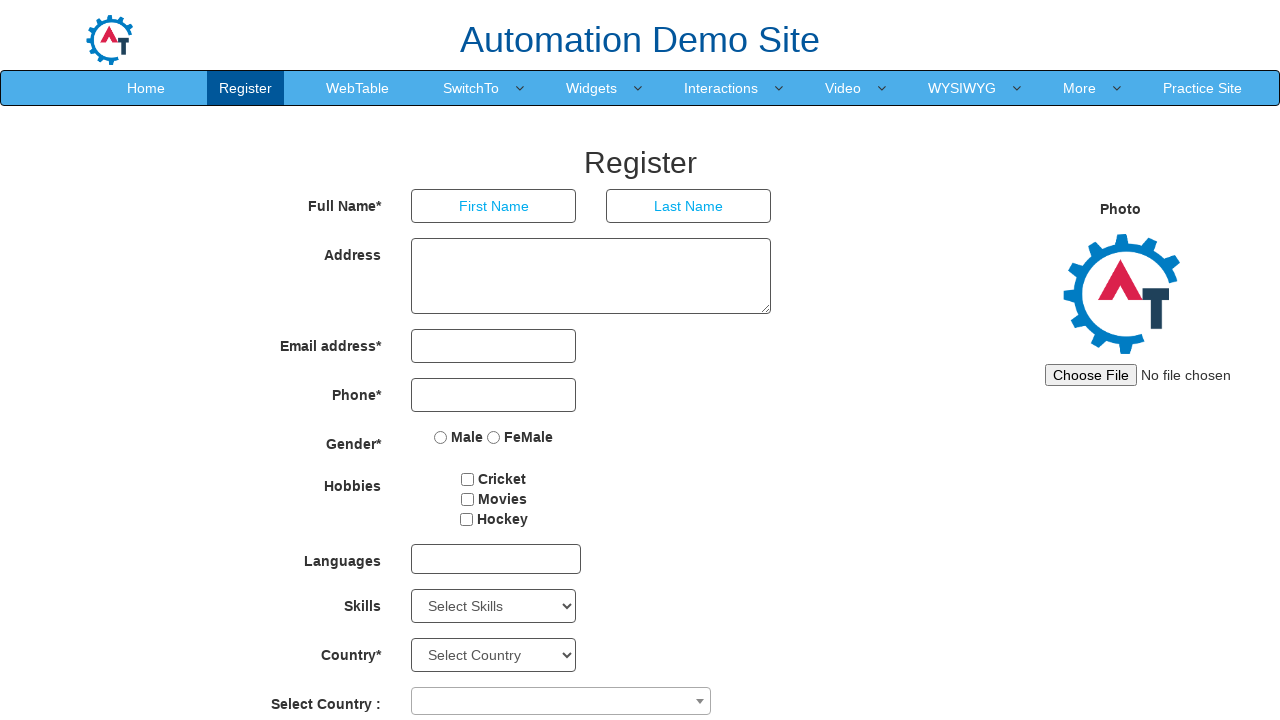

Navigated to Register.html page
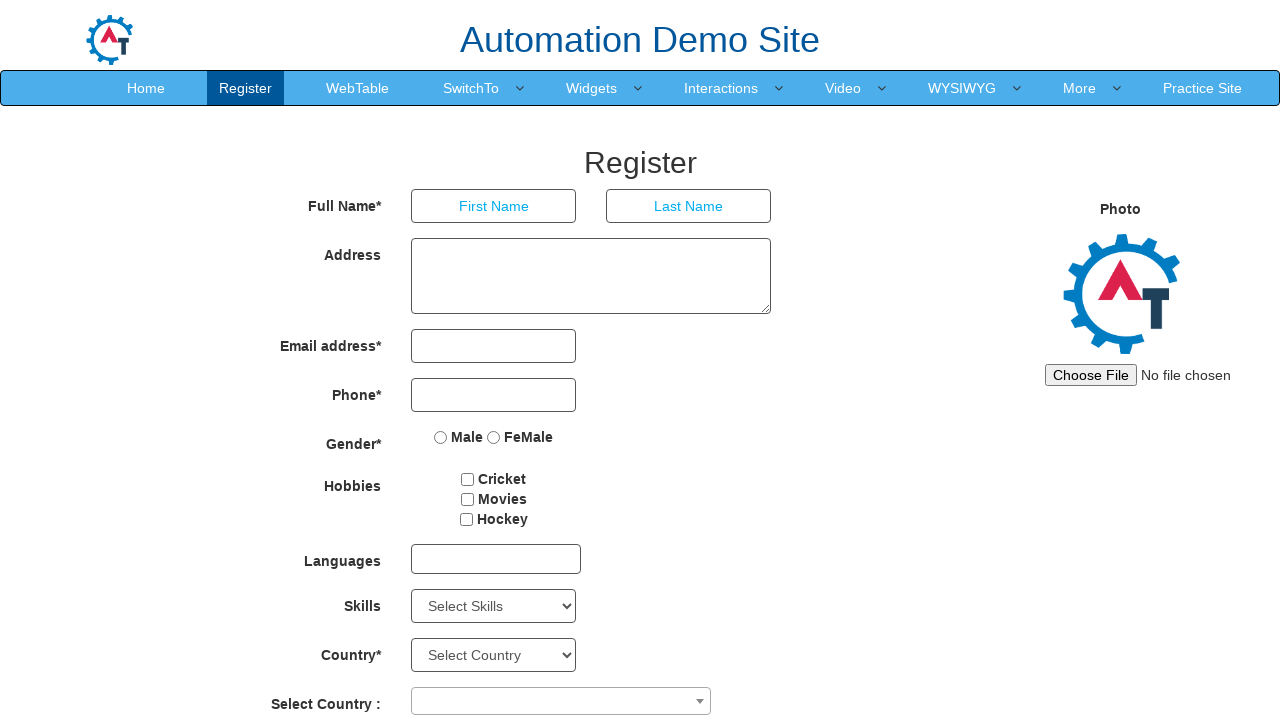

Hovered over SwitchTo menu item at (471, 88) on a:text('SwitchTo')
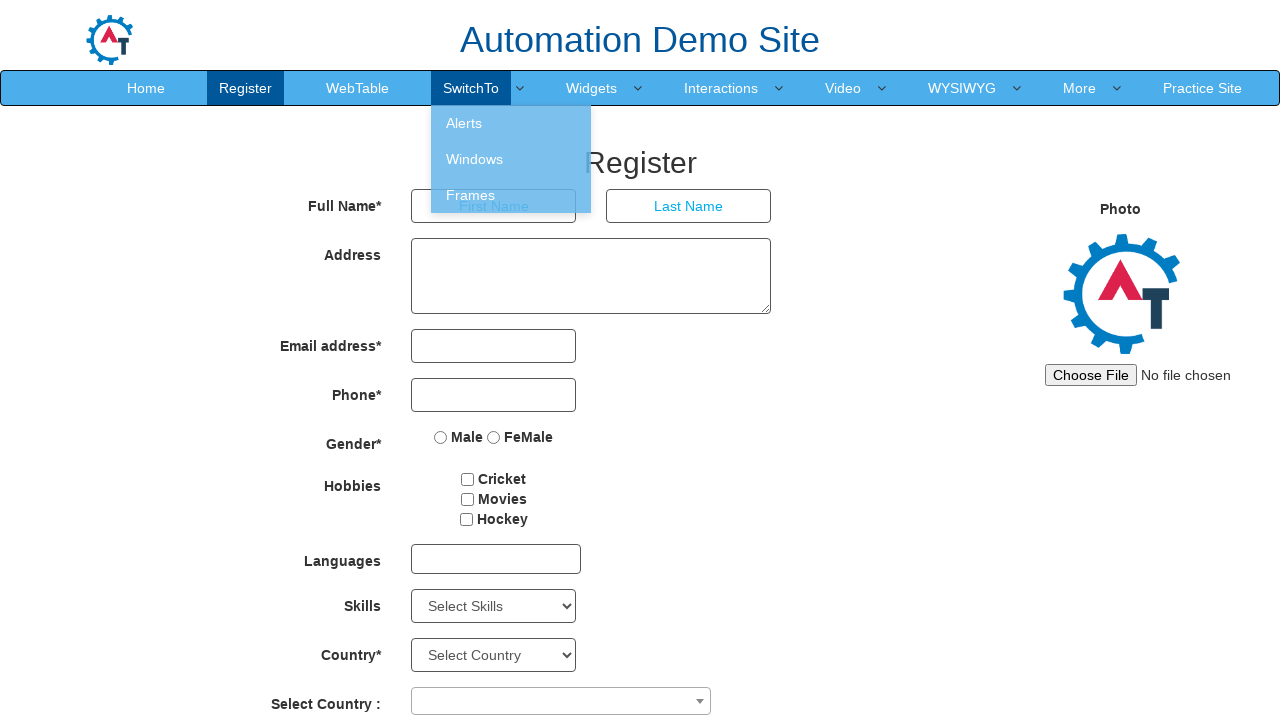

Clicked on Windows submenu option at (511, 159) on a:text('Windows')
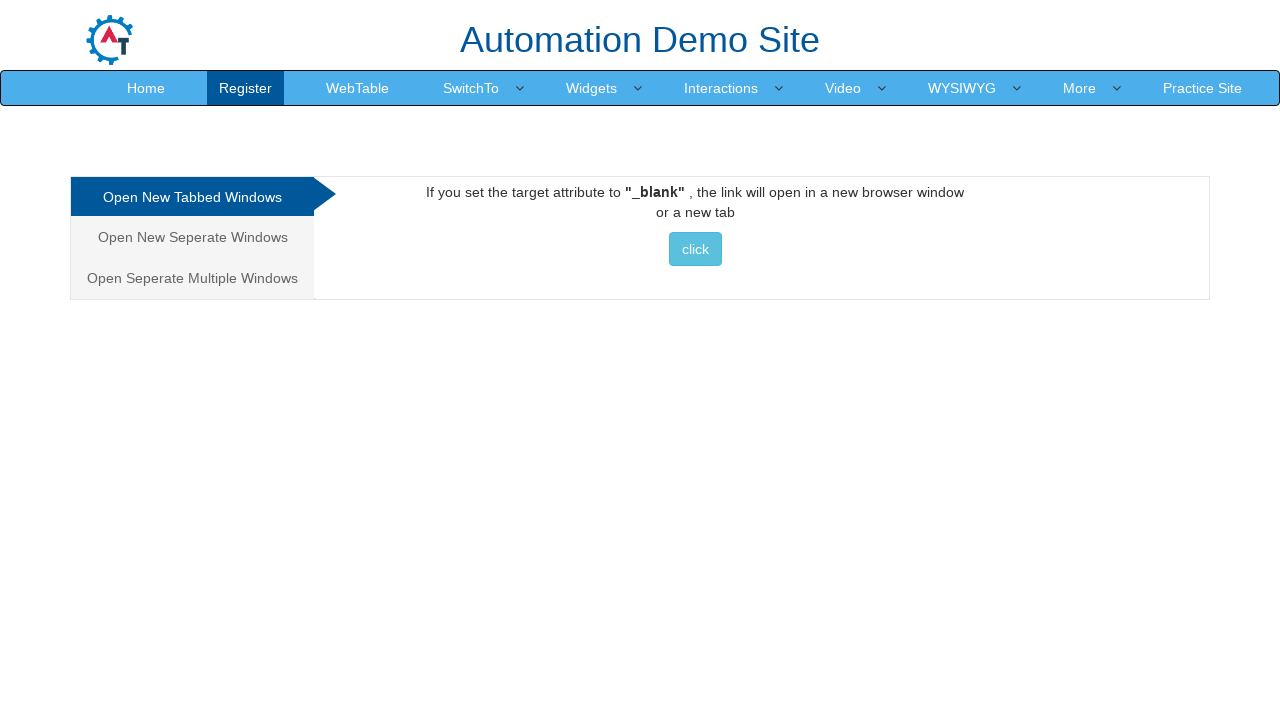

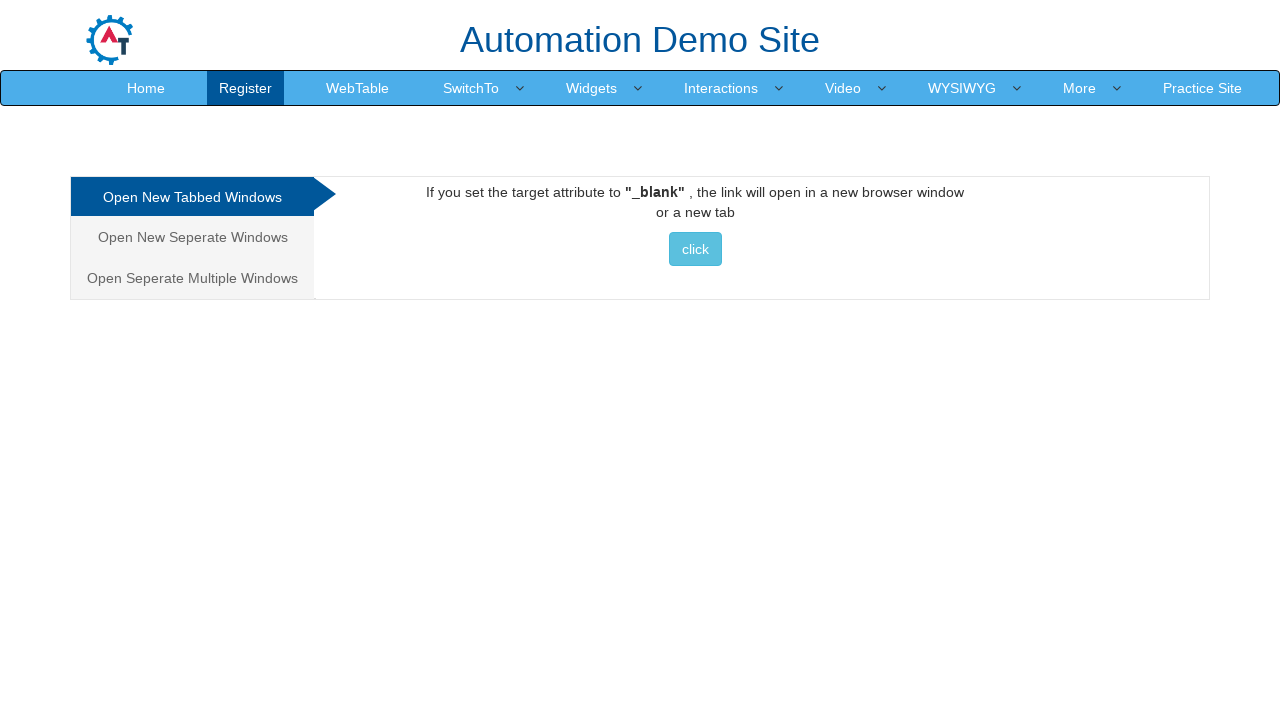